Tests marking all todo items as completed using the toggle all checkbox

Starting URL: https://demo.playwright.dev/todomvc

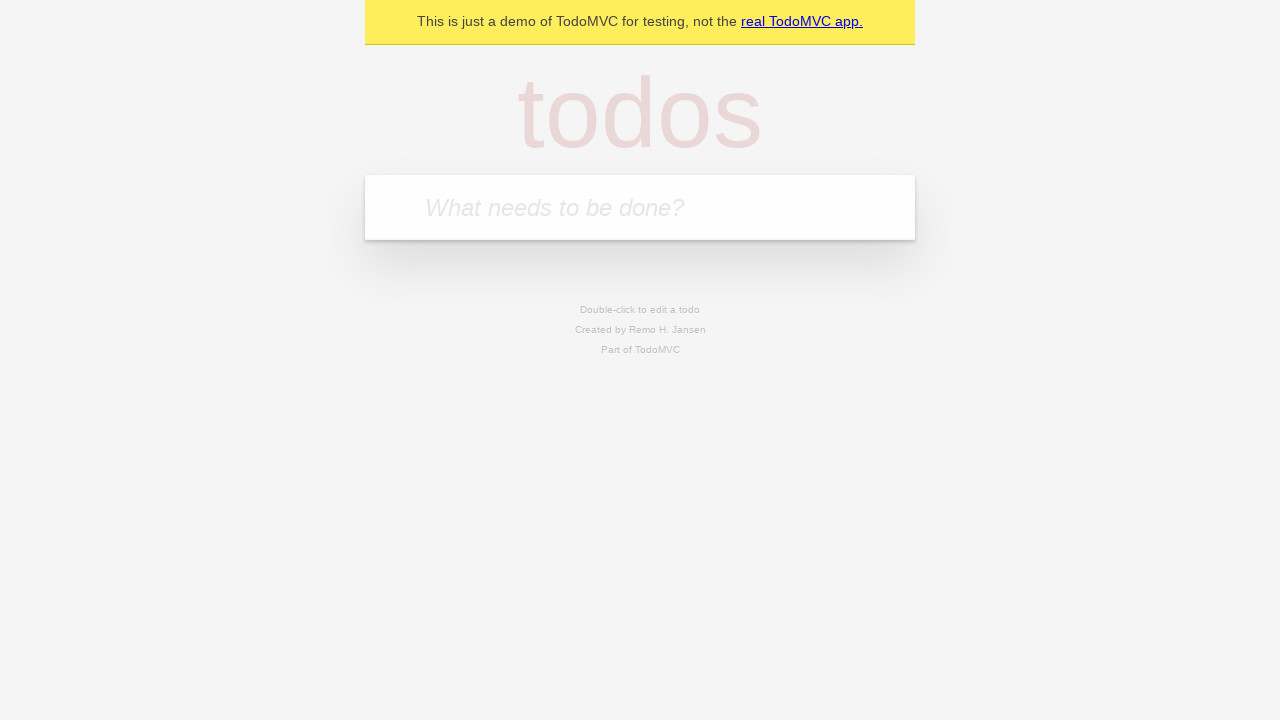

Located the 'What needs to be done?' input field
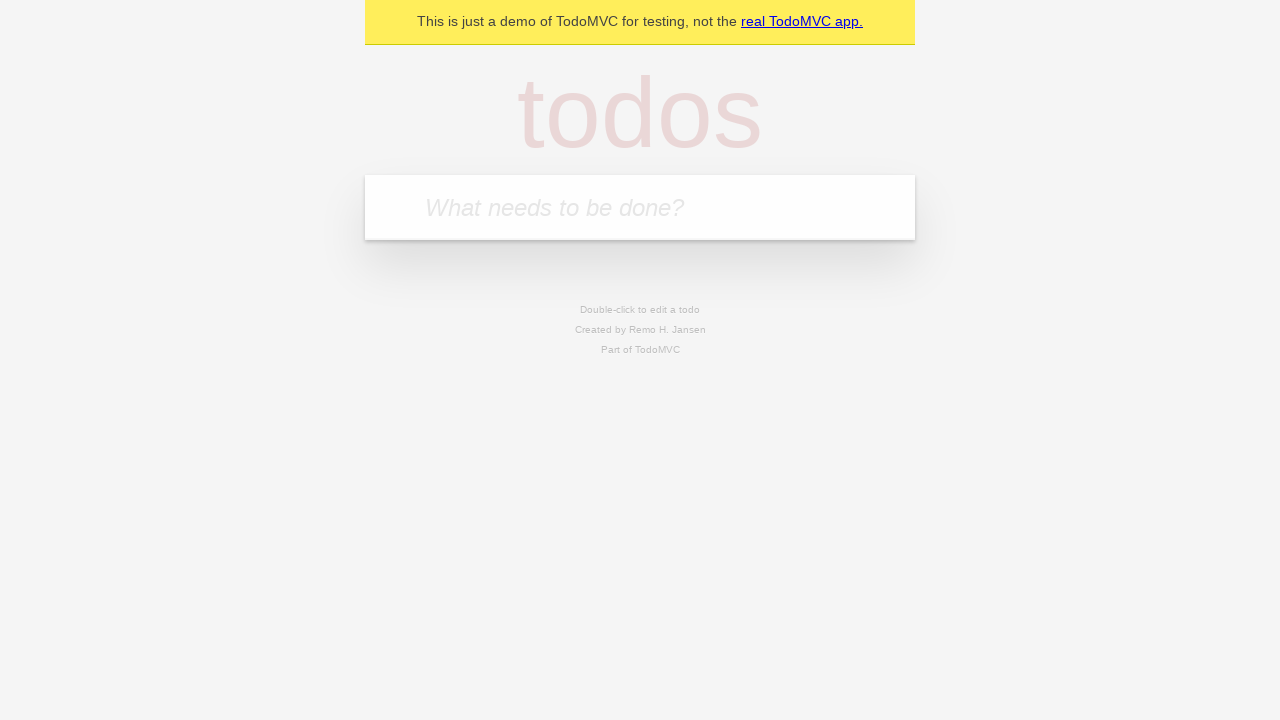

Filled todo input with 'buy some cheese' on internal:attr=[placeholder="What needs to be done?"i]
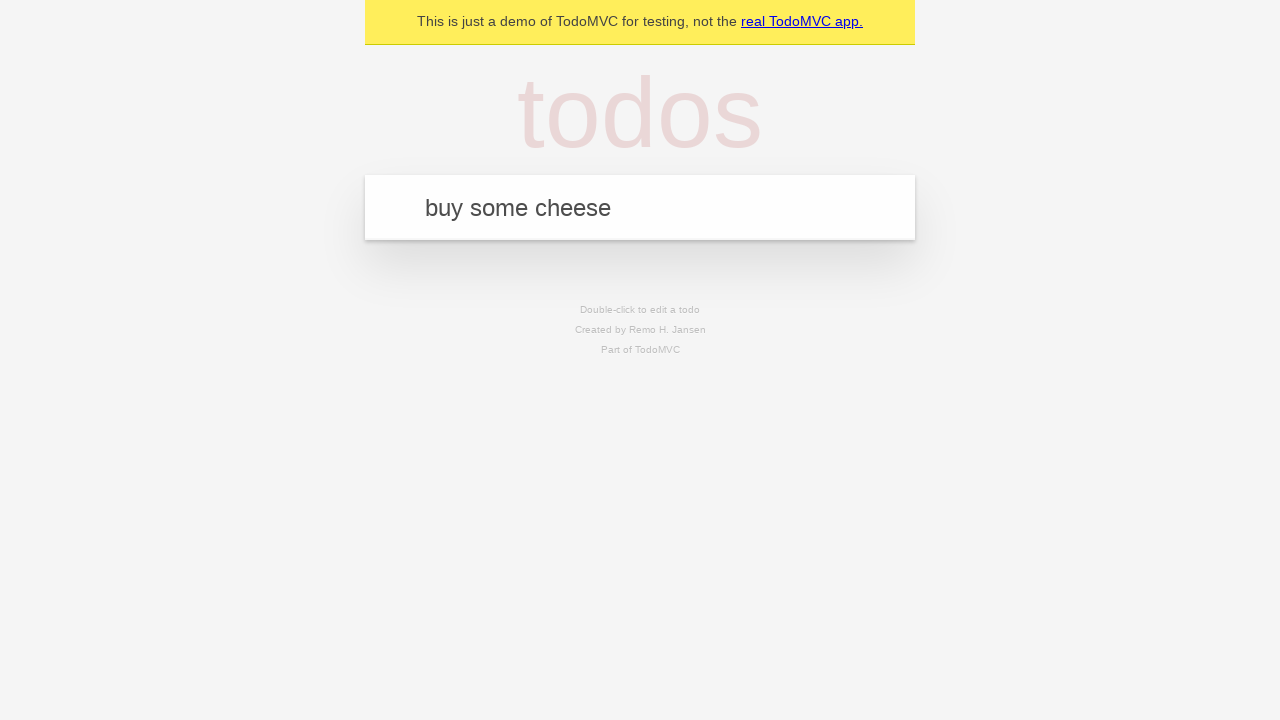

Pressed Enter to create todo item 'buy some cheese' on internal:attr=[placeholder="What needs to be done?"i]
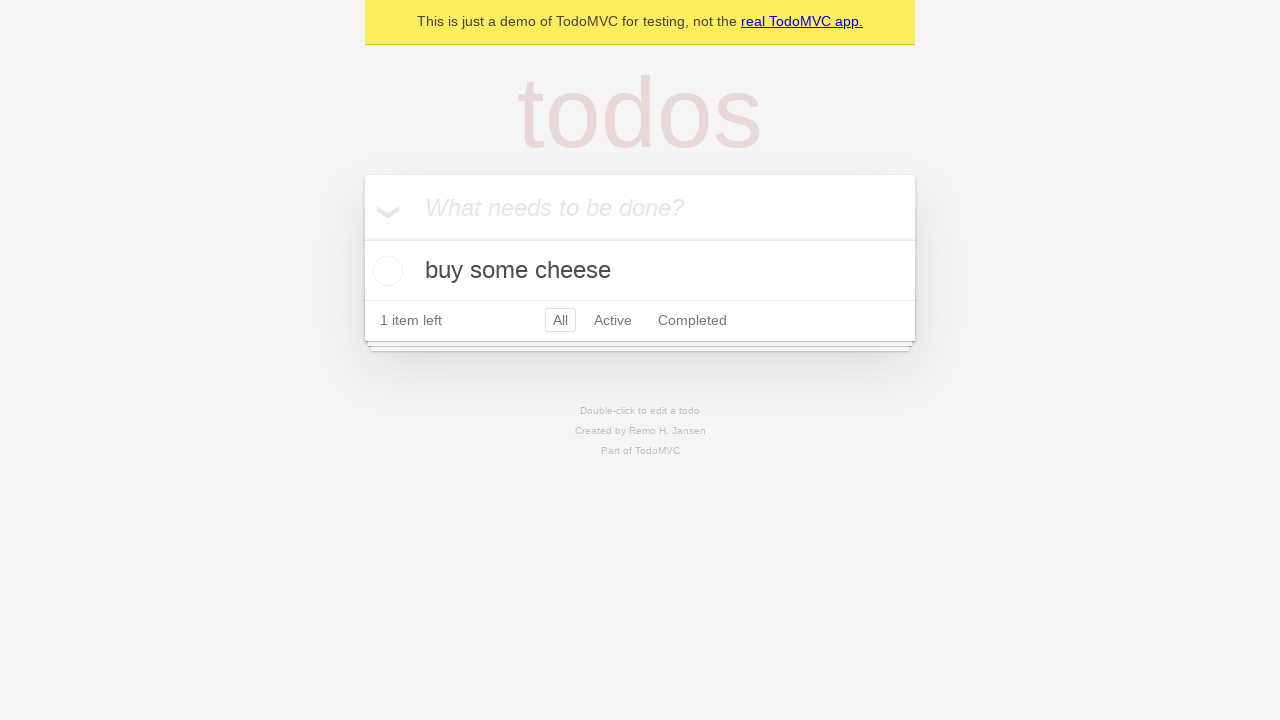

Filled todo input with 'feed the cat' on internal:attr=[placeholder="What needs to be done?"i]
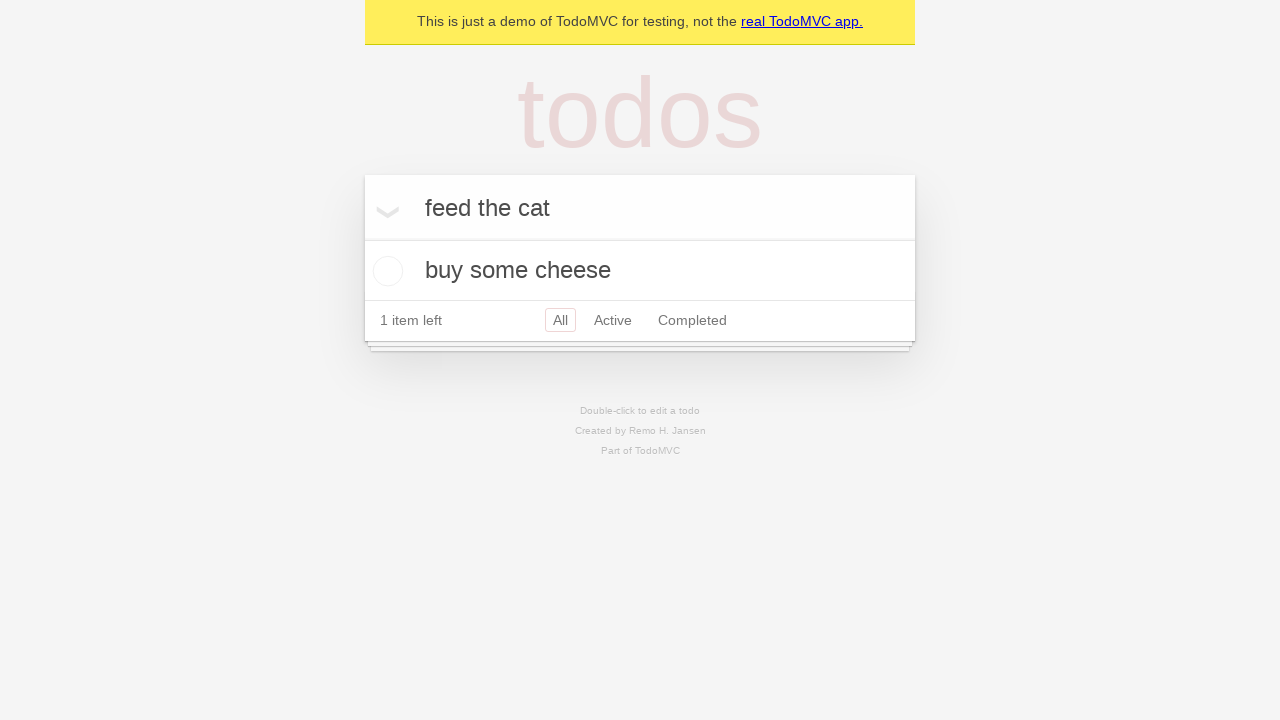

Pressed Enter to create todo item 'feed the cat' on internal:attr=[placeholder="What needs to be done?"i]
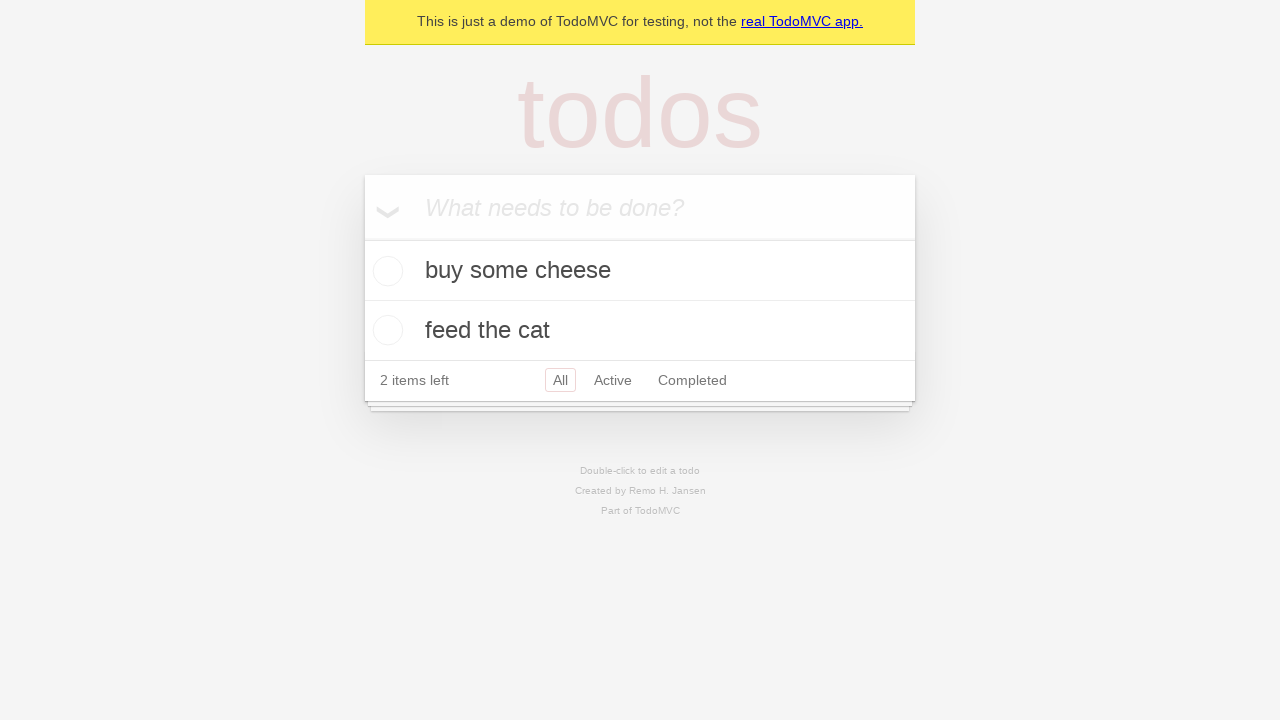

Filled todo input with 'book a doctors appointment' on internal:attr=[placeholder="What needs to be done?"i]
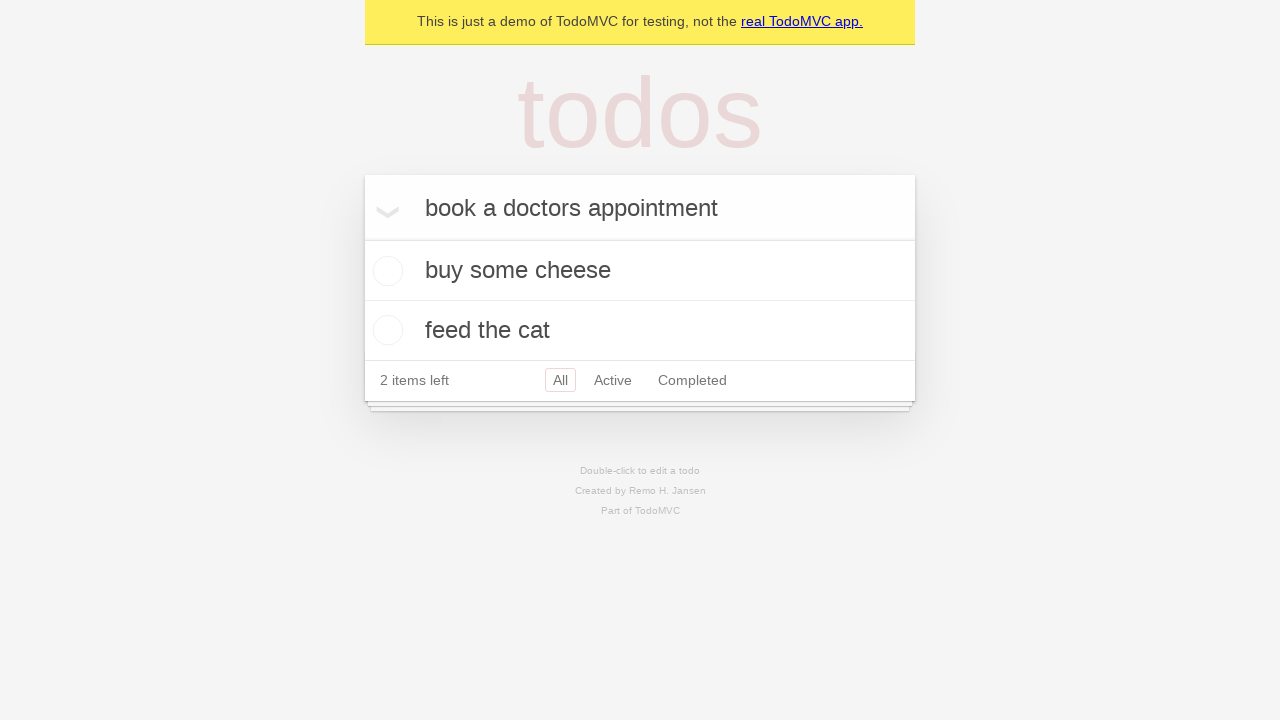

Pressed Enter to create todo item 'book a doctors appointment' on internal:attr=[placeholder="What needs to be done?"i]
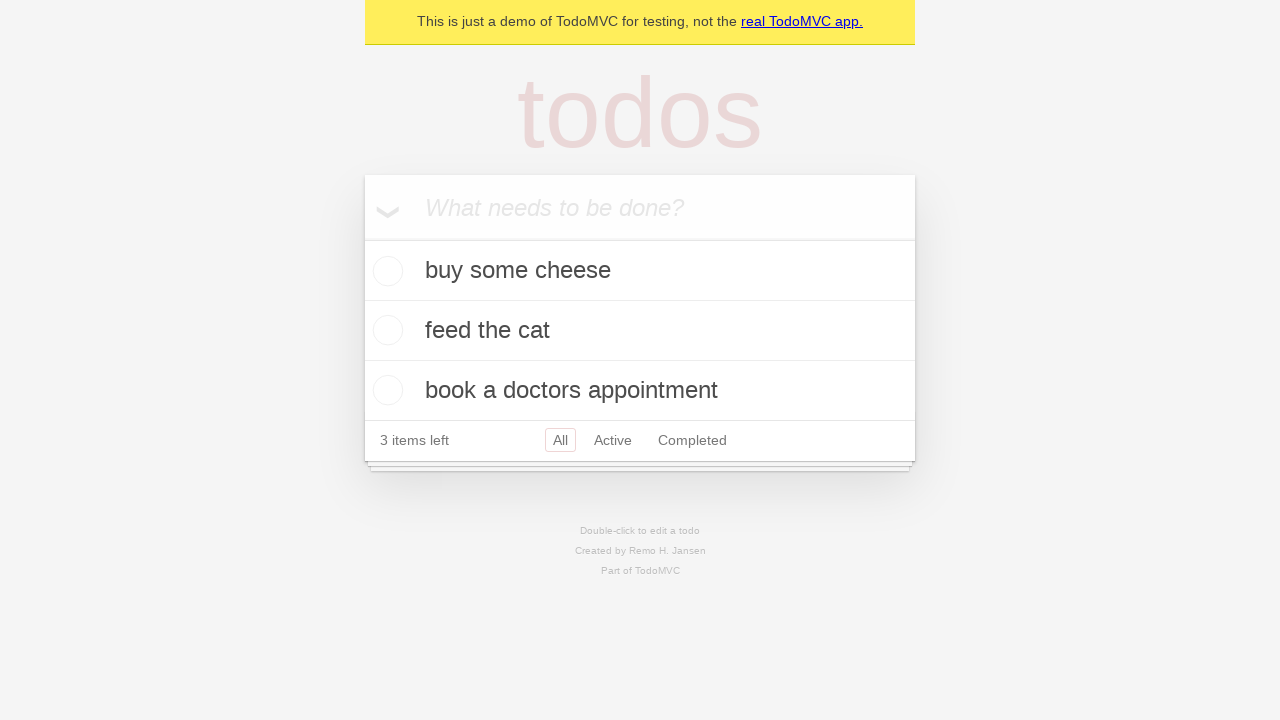

Checked the 'Mark all as complete' checkbox at (362, 238) on internal:label="Mark all as complete"i
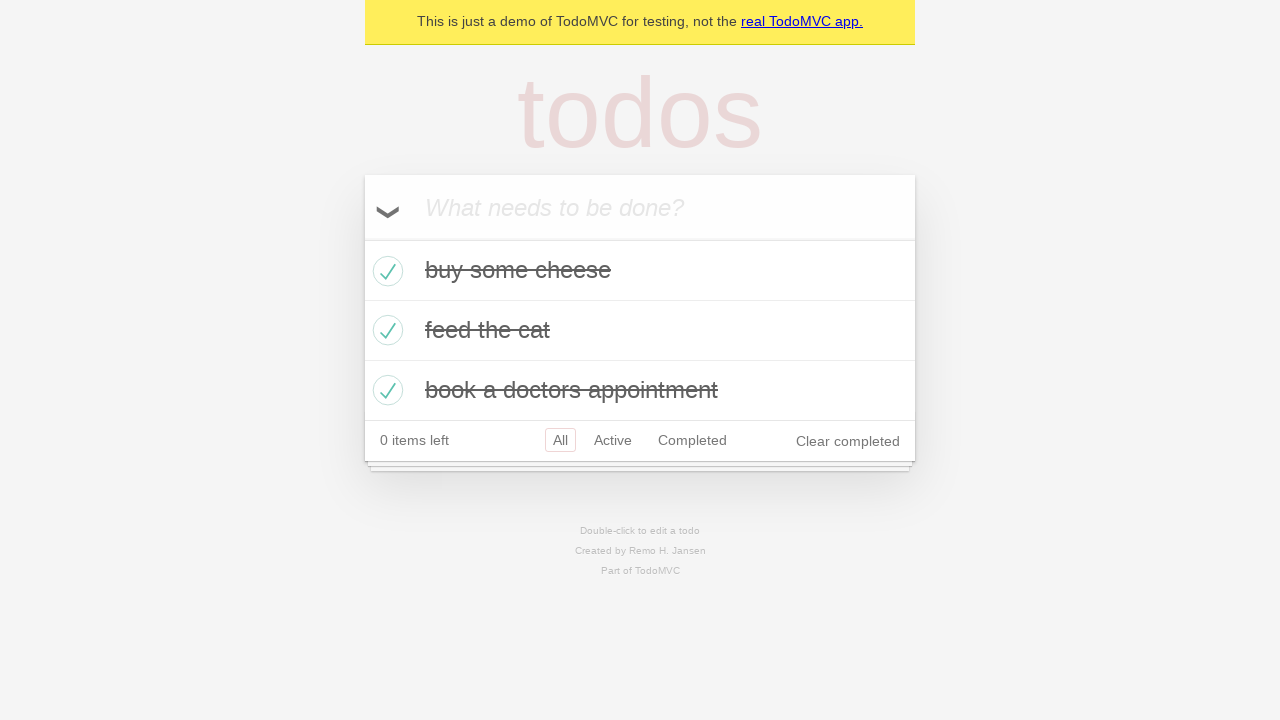

Confirmed that the third todo item is marked as completed
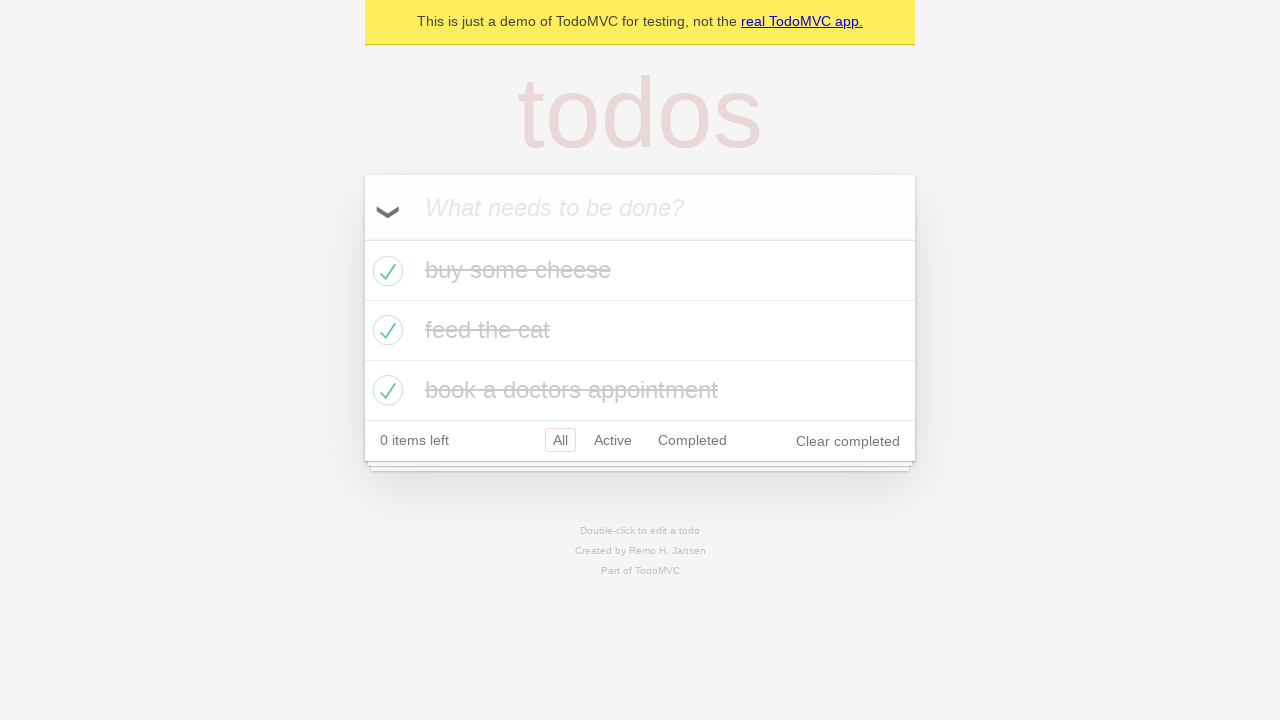

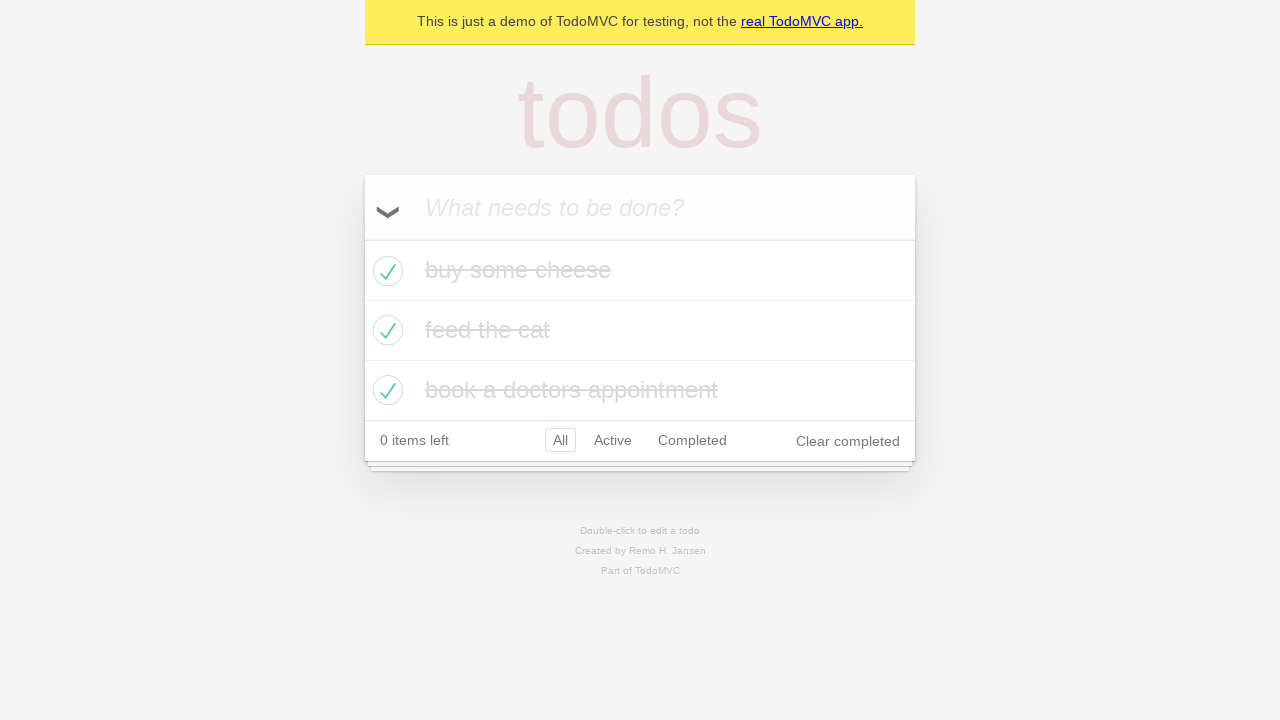